Tests file download functionality by clicking on a download link and verifying the file is downloaded

Starting URL: http://the-internet.herokuapp.com/download

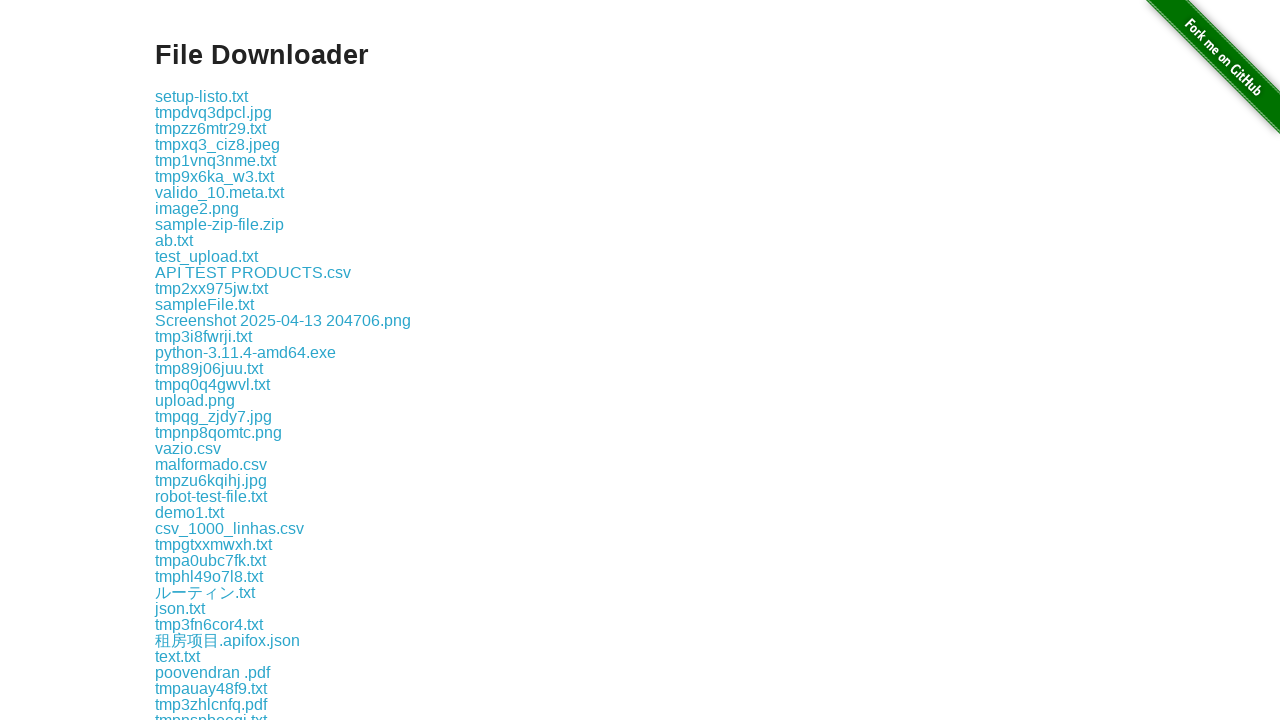

Clicked on file download link 'some-file.txt' at (198, 360) on a:text('some-file.txt')
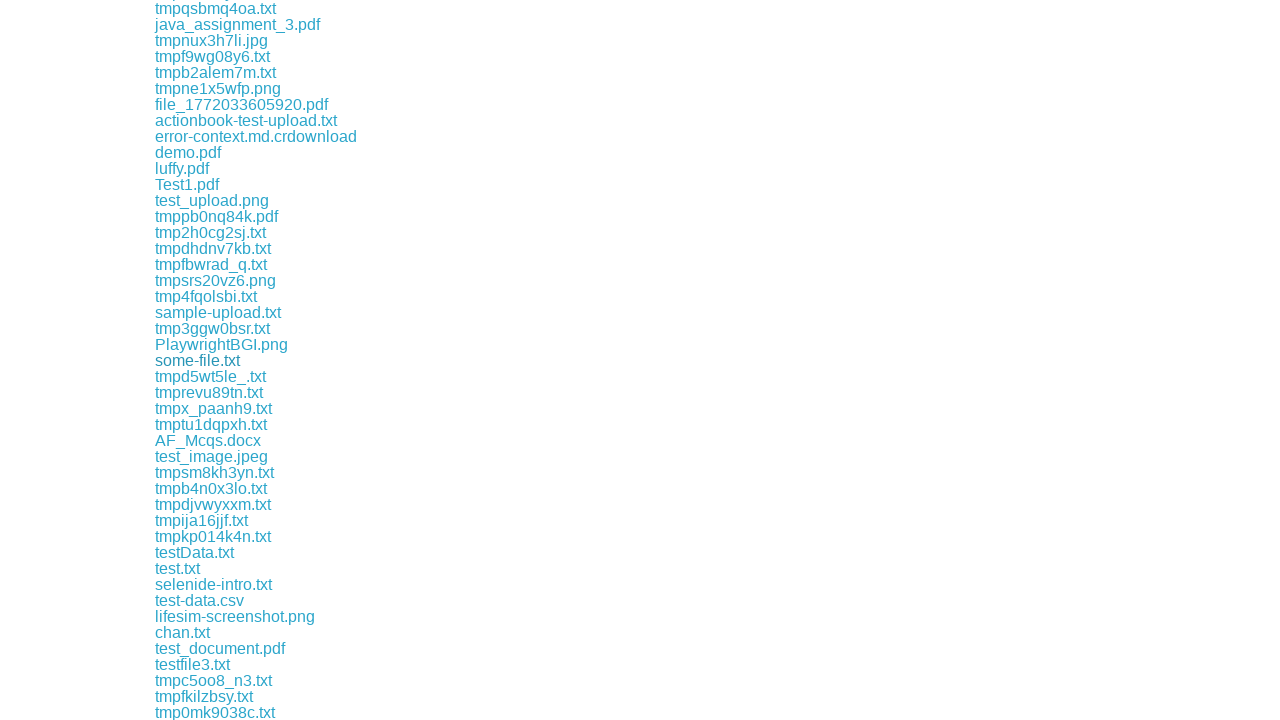

Waited 2 seconds for file download to complete
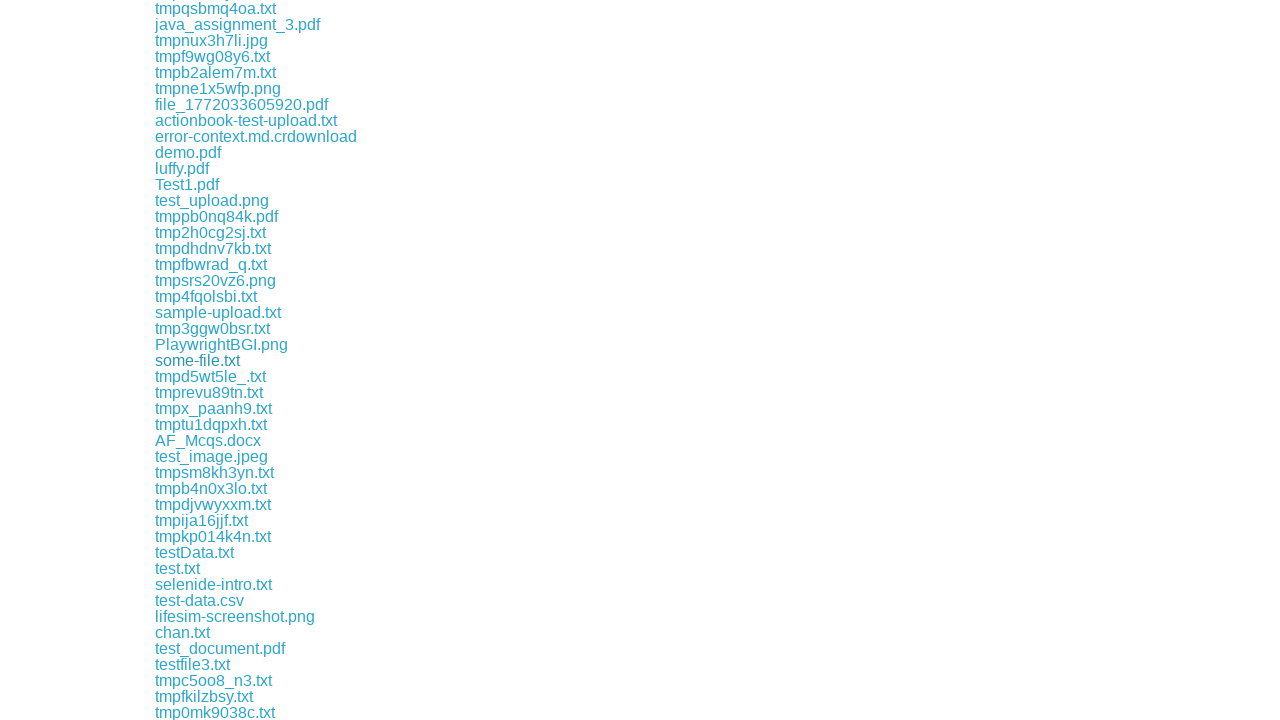

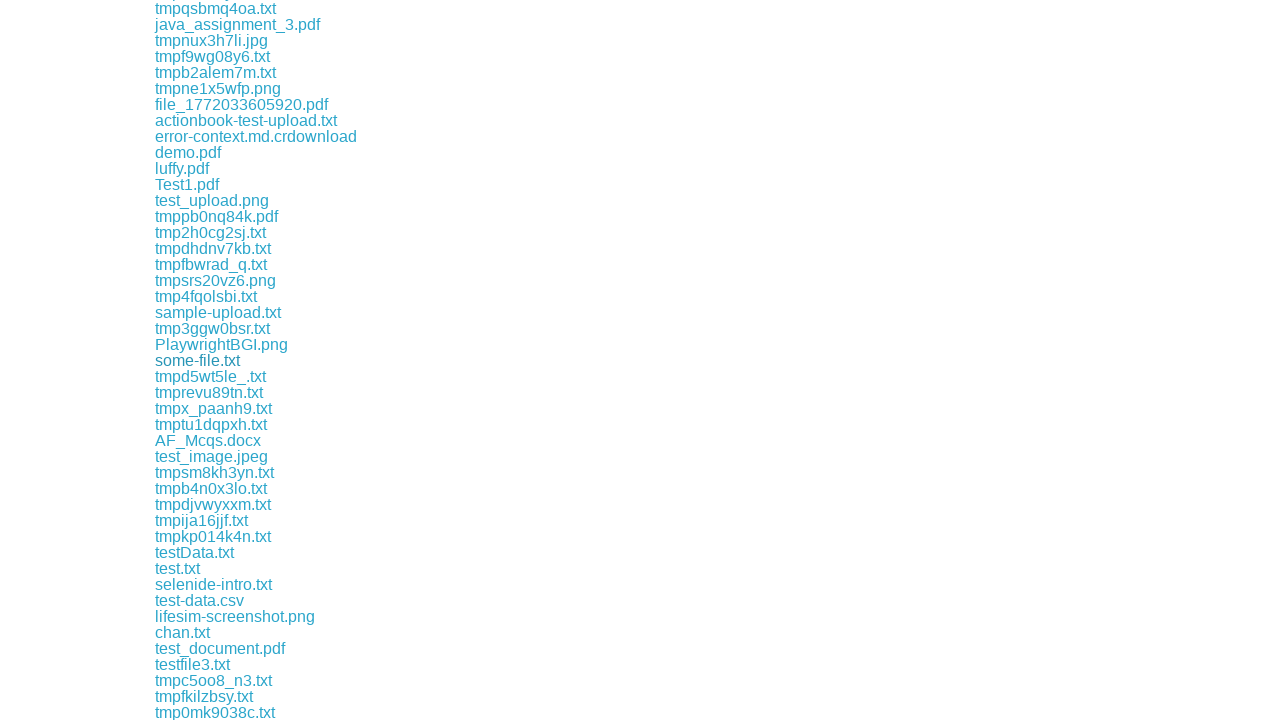